Tests that the todo counter displays the correct number of items

Starting URL: https://demo.playwright.dev/todomvc

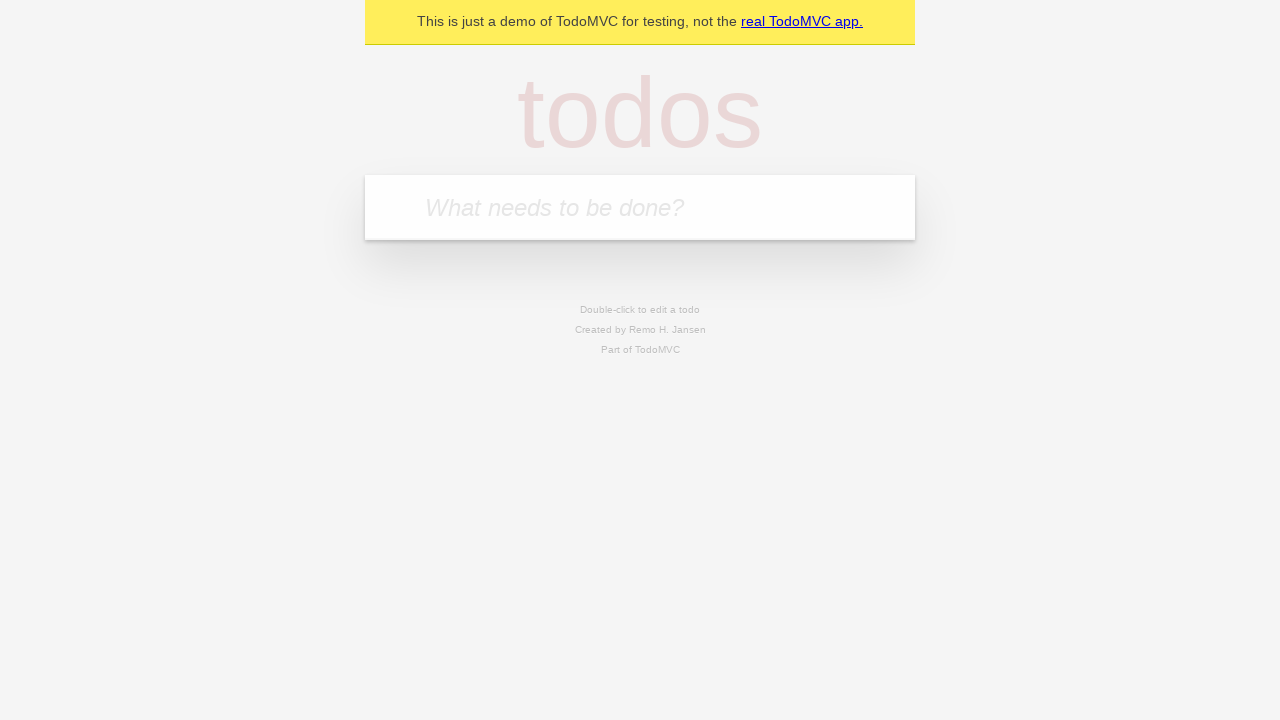

Filled new todo input with 'buy some cheese' on .new-todo
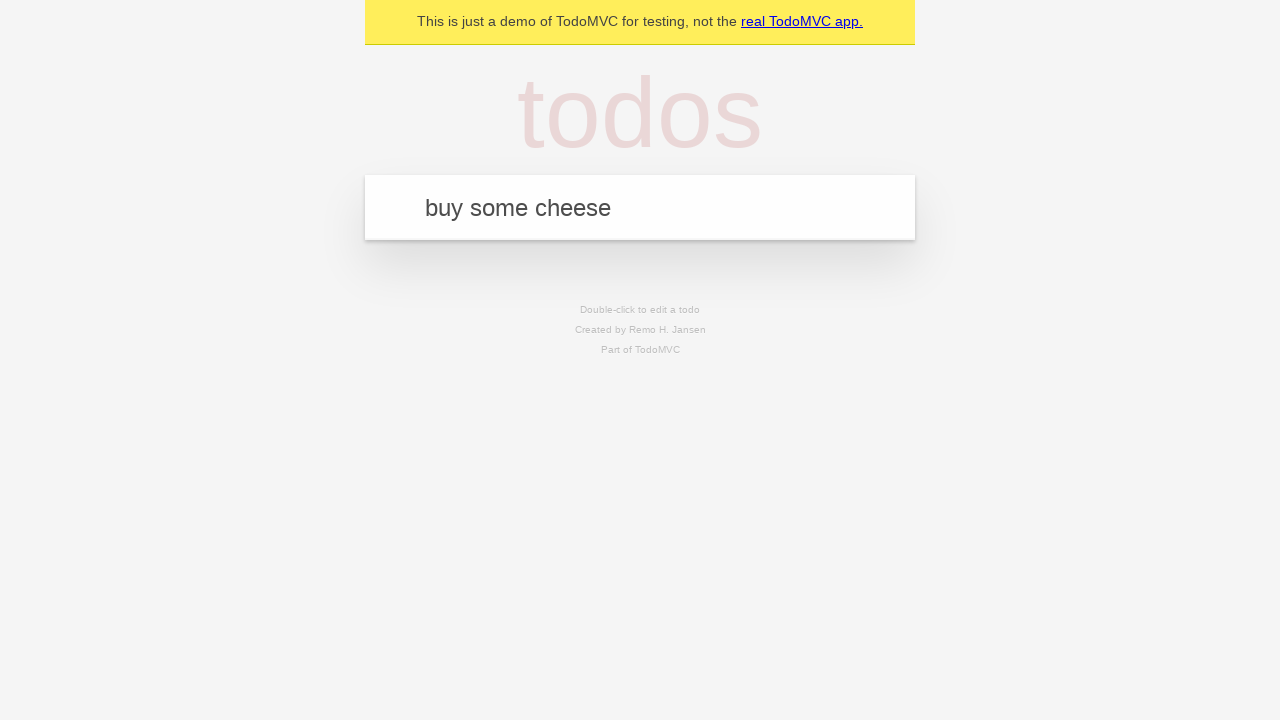

Pressed Enter to add first todo item on .new-todo
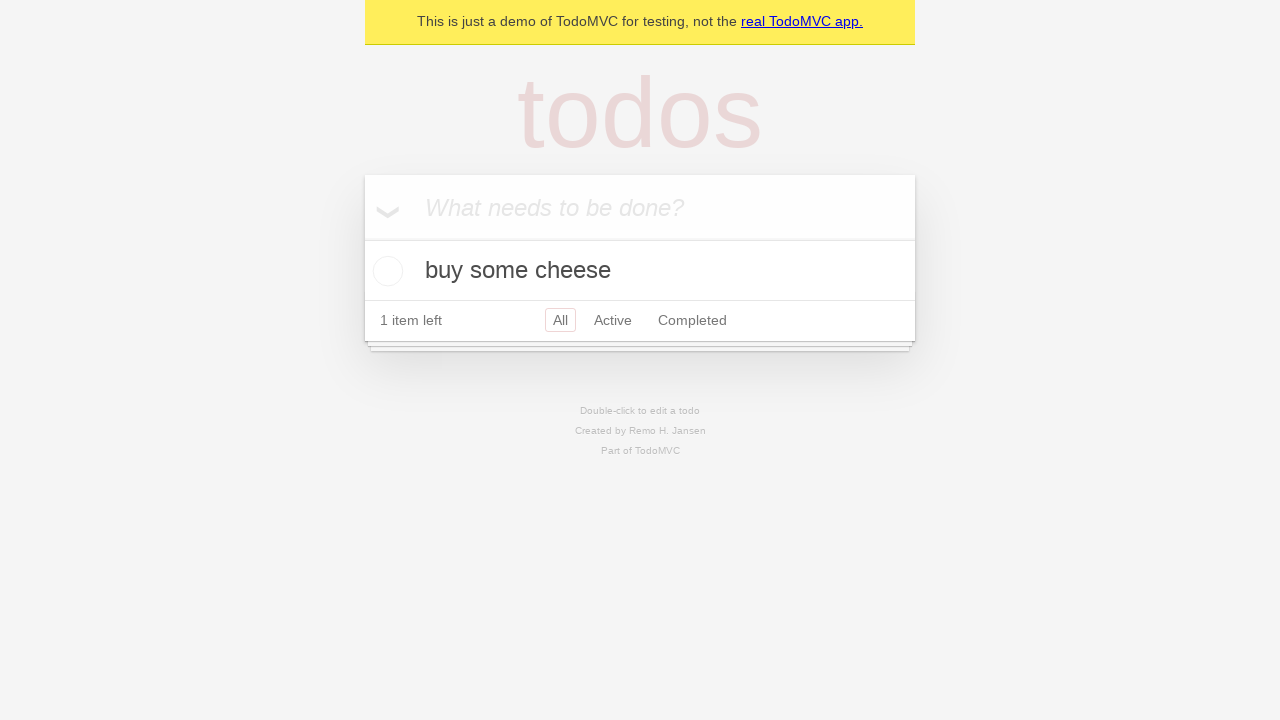

Todo counter element loaded and displayed
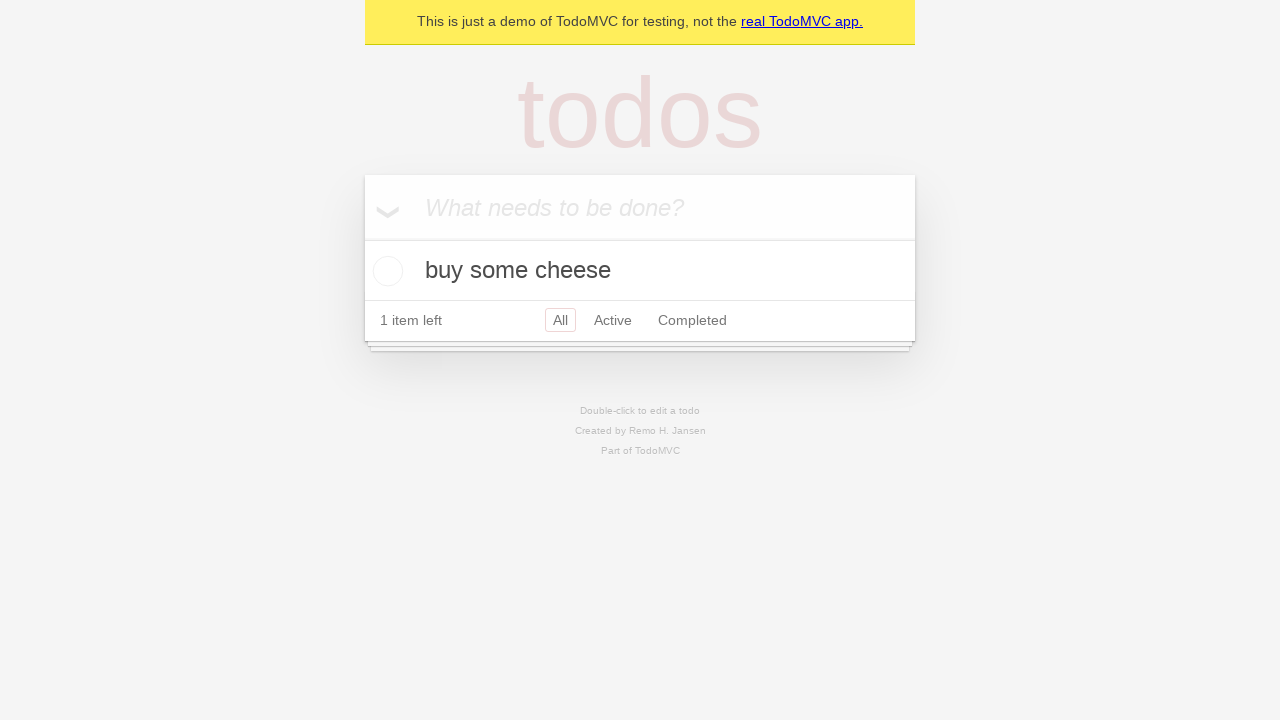

Filled new todo input with 'feed the cat' on .new-todo
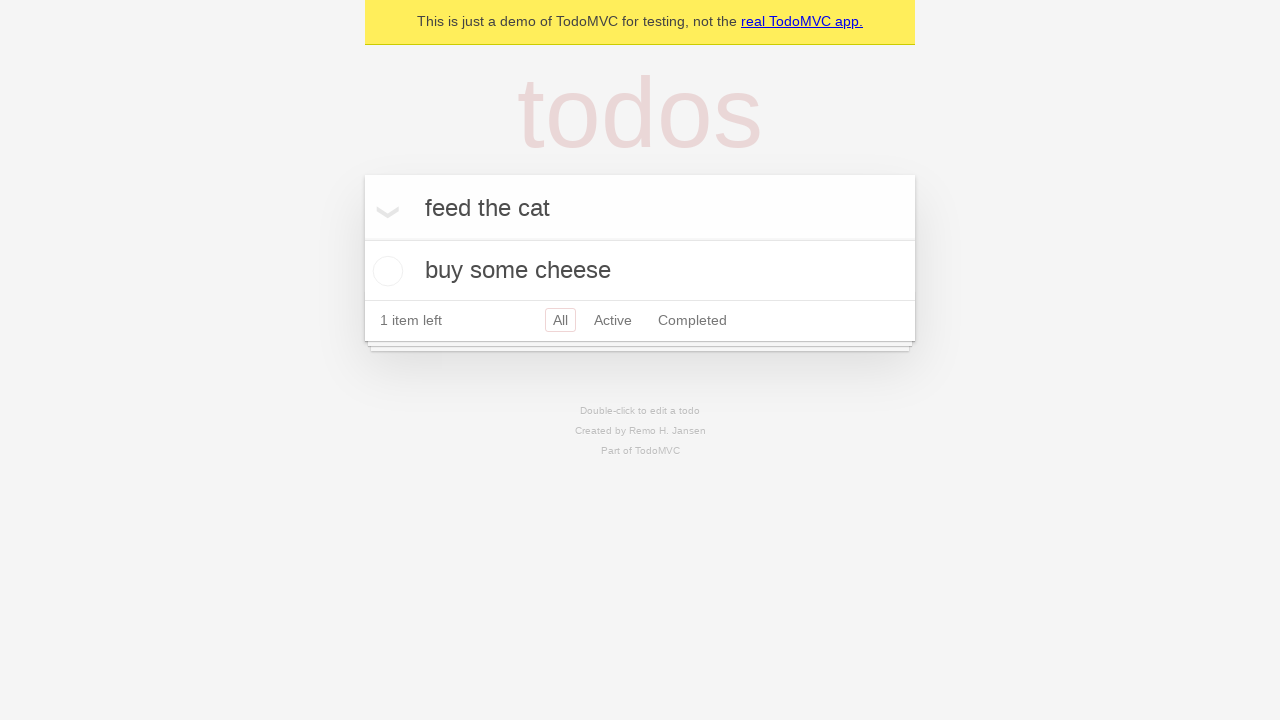

Pressed Enter to add second todo item on .new-todo
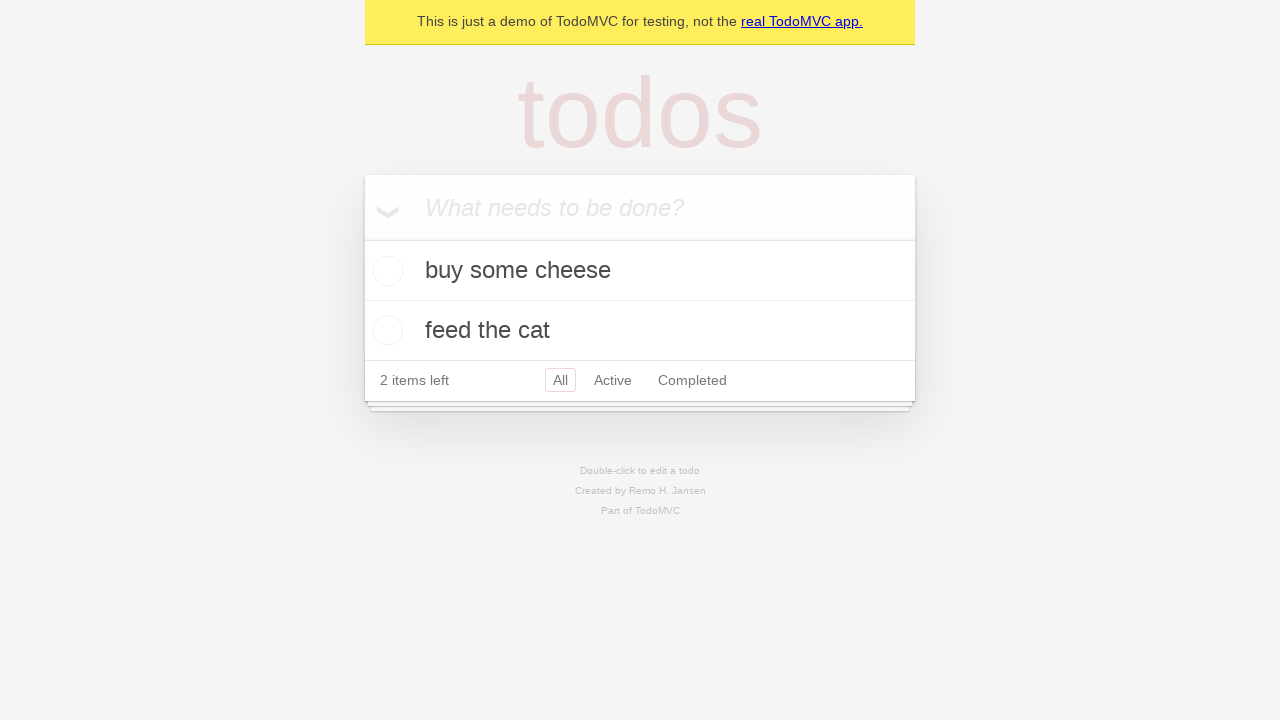

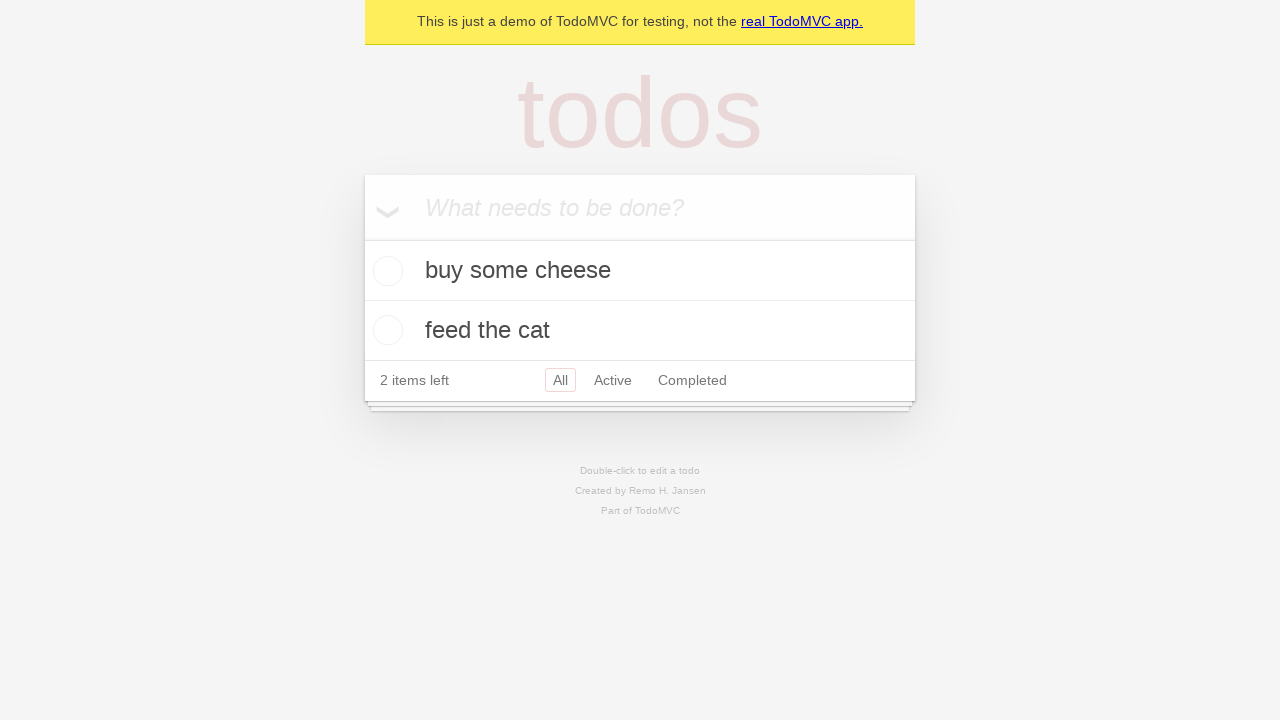